Tests basic browser navigation by opening the OpenCart website and verifying the page loads successfully.

Starting URL: https://opencart.com

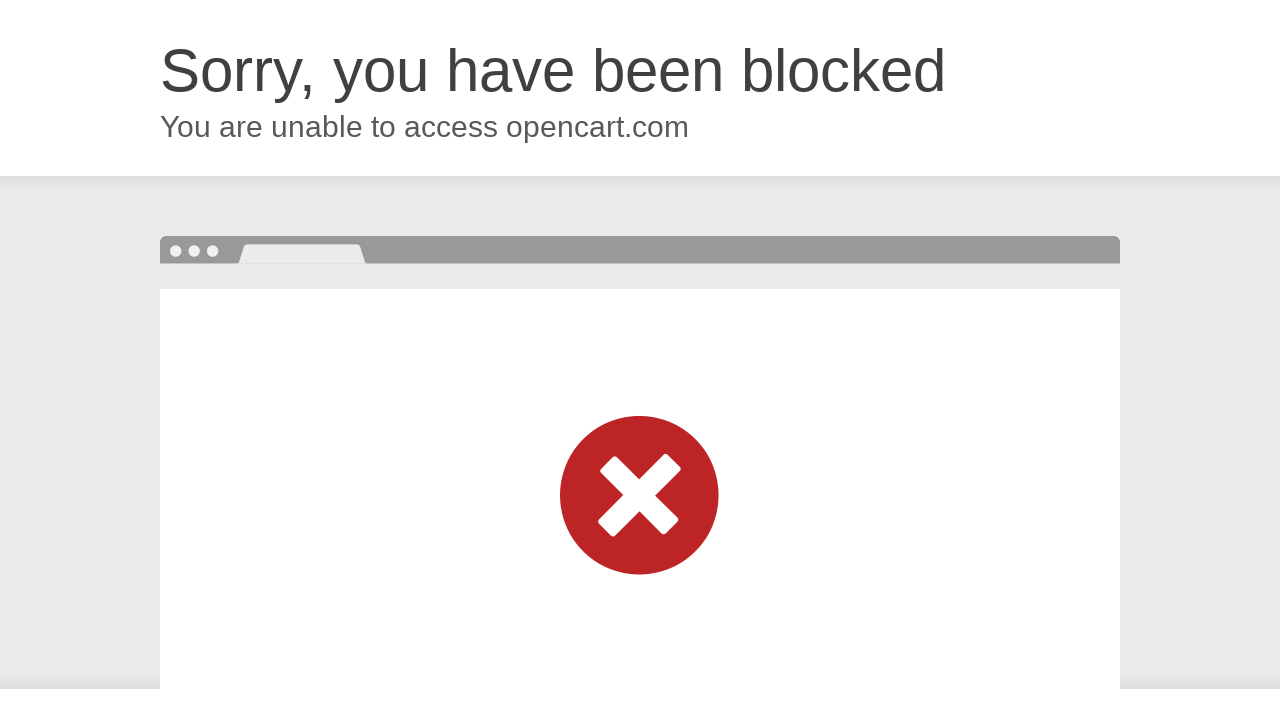

Set viewport size to 1920x1080
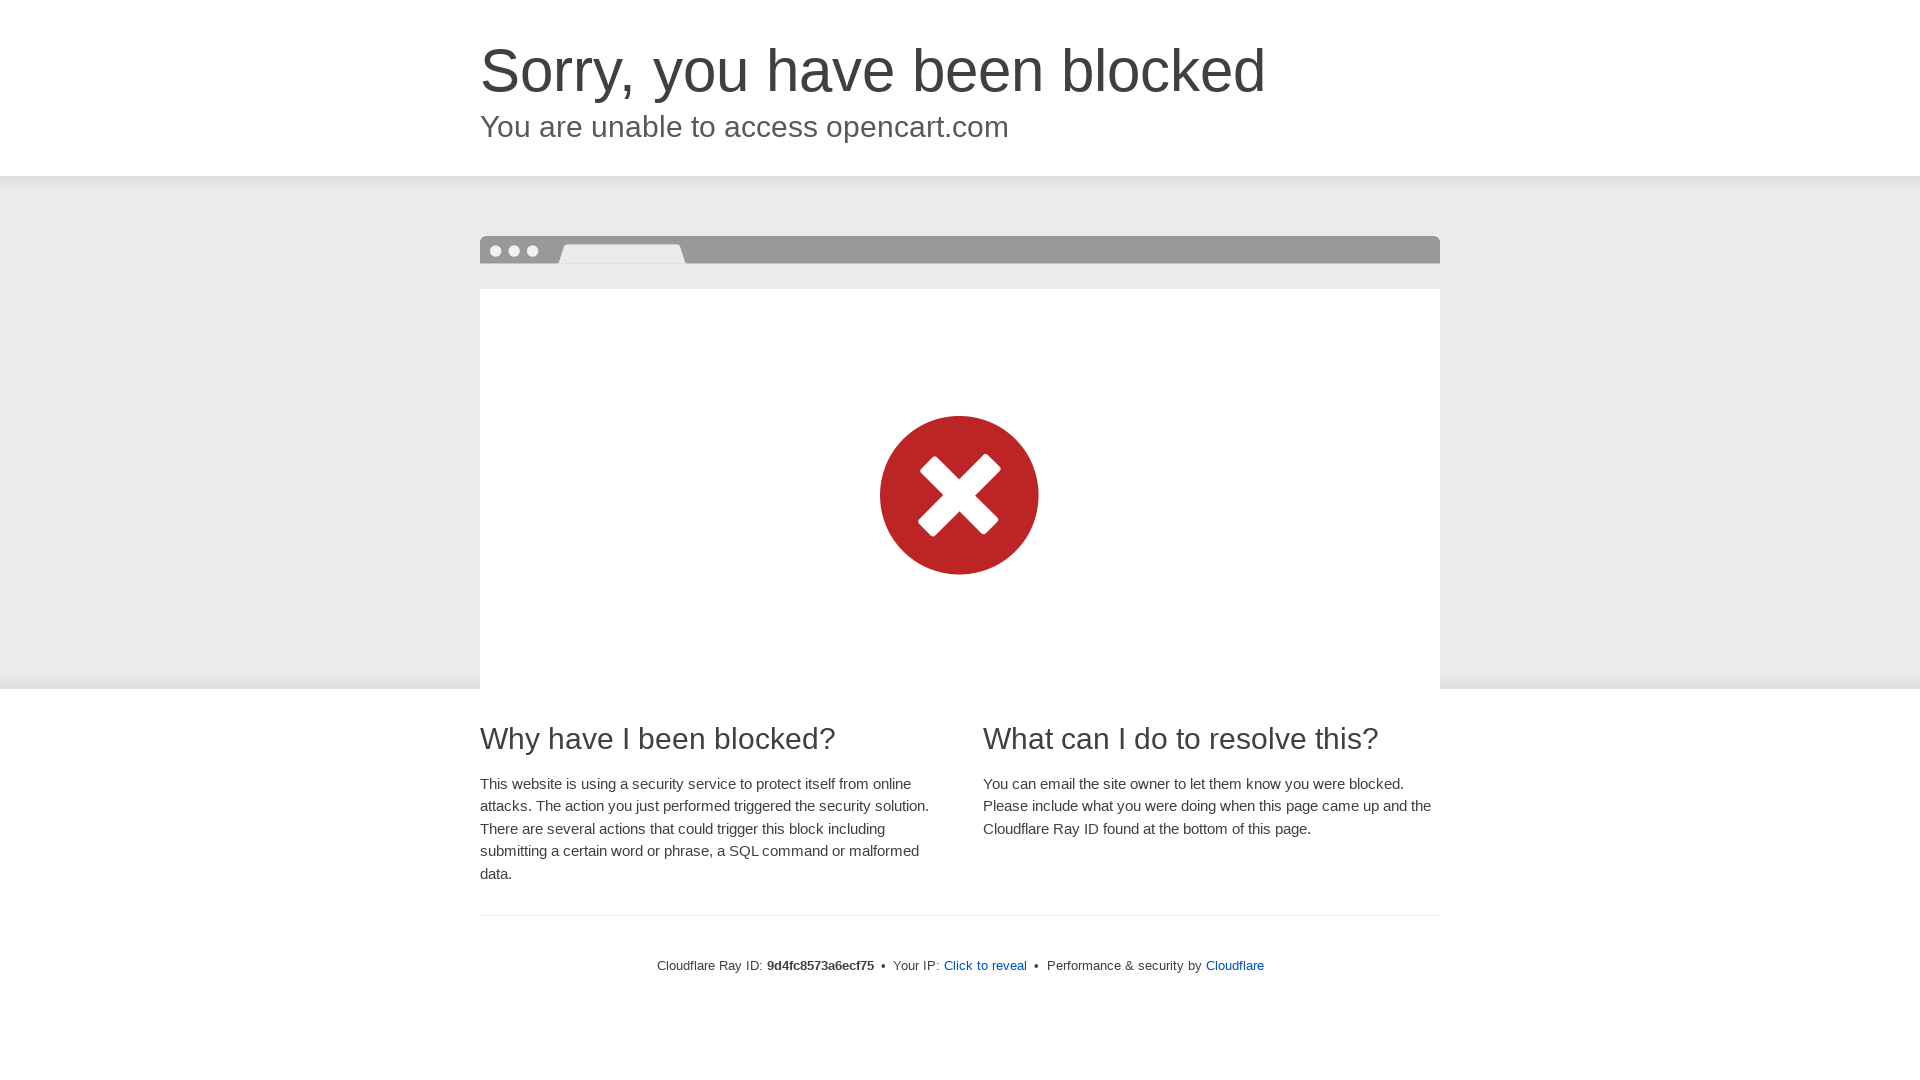

Page DOM content loaded
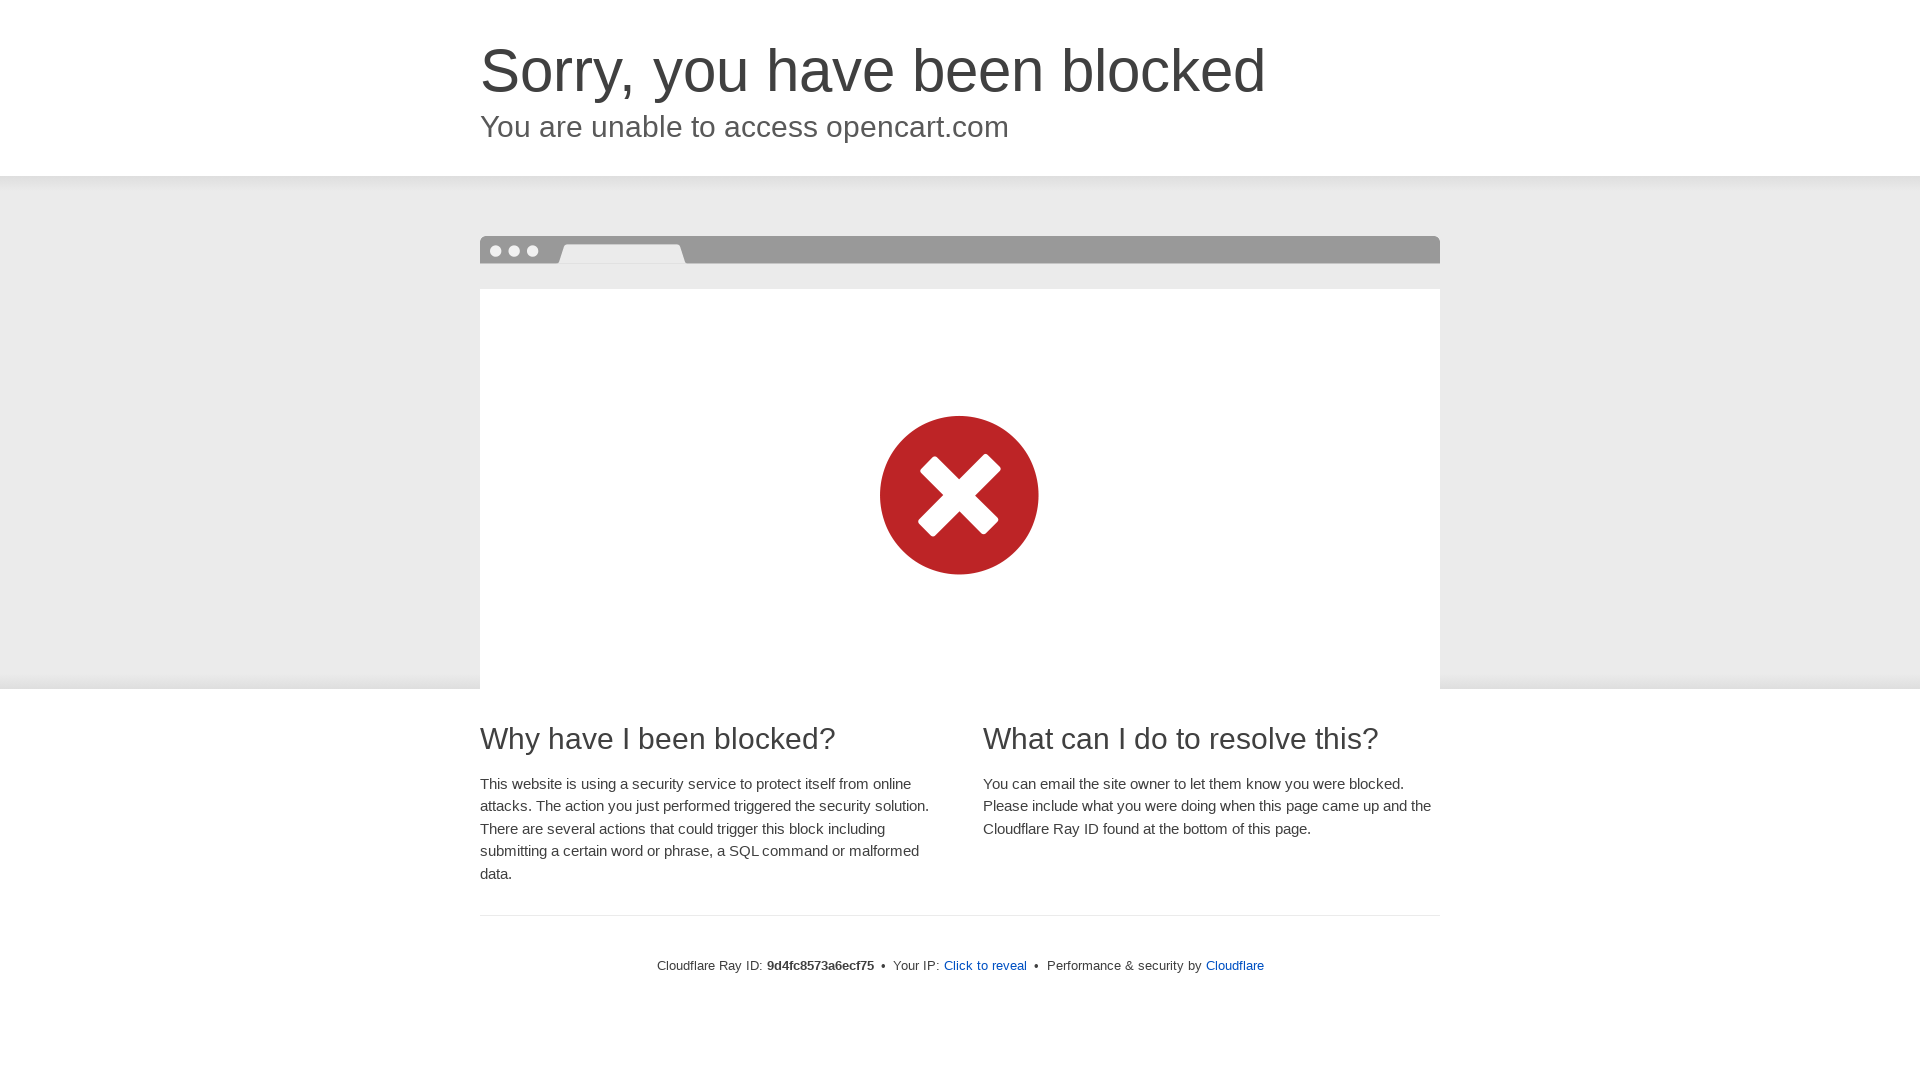

Body element is present - OpenCart website loaded successfully
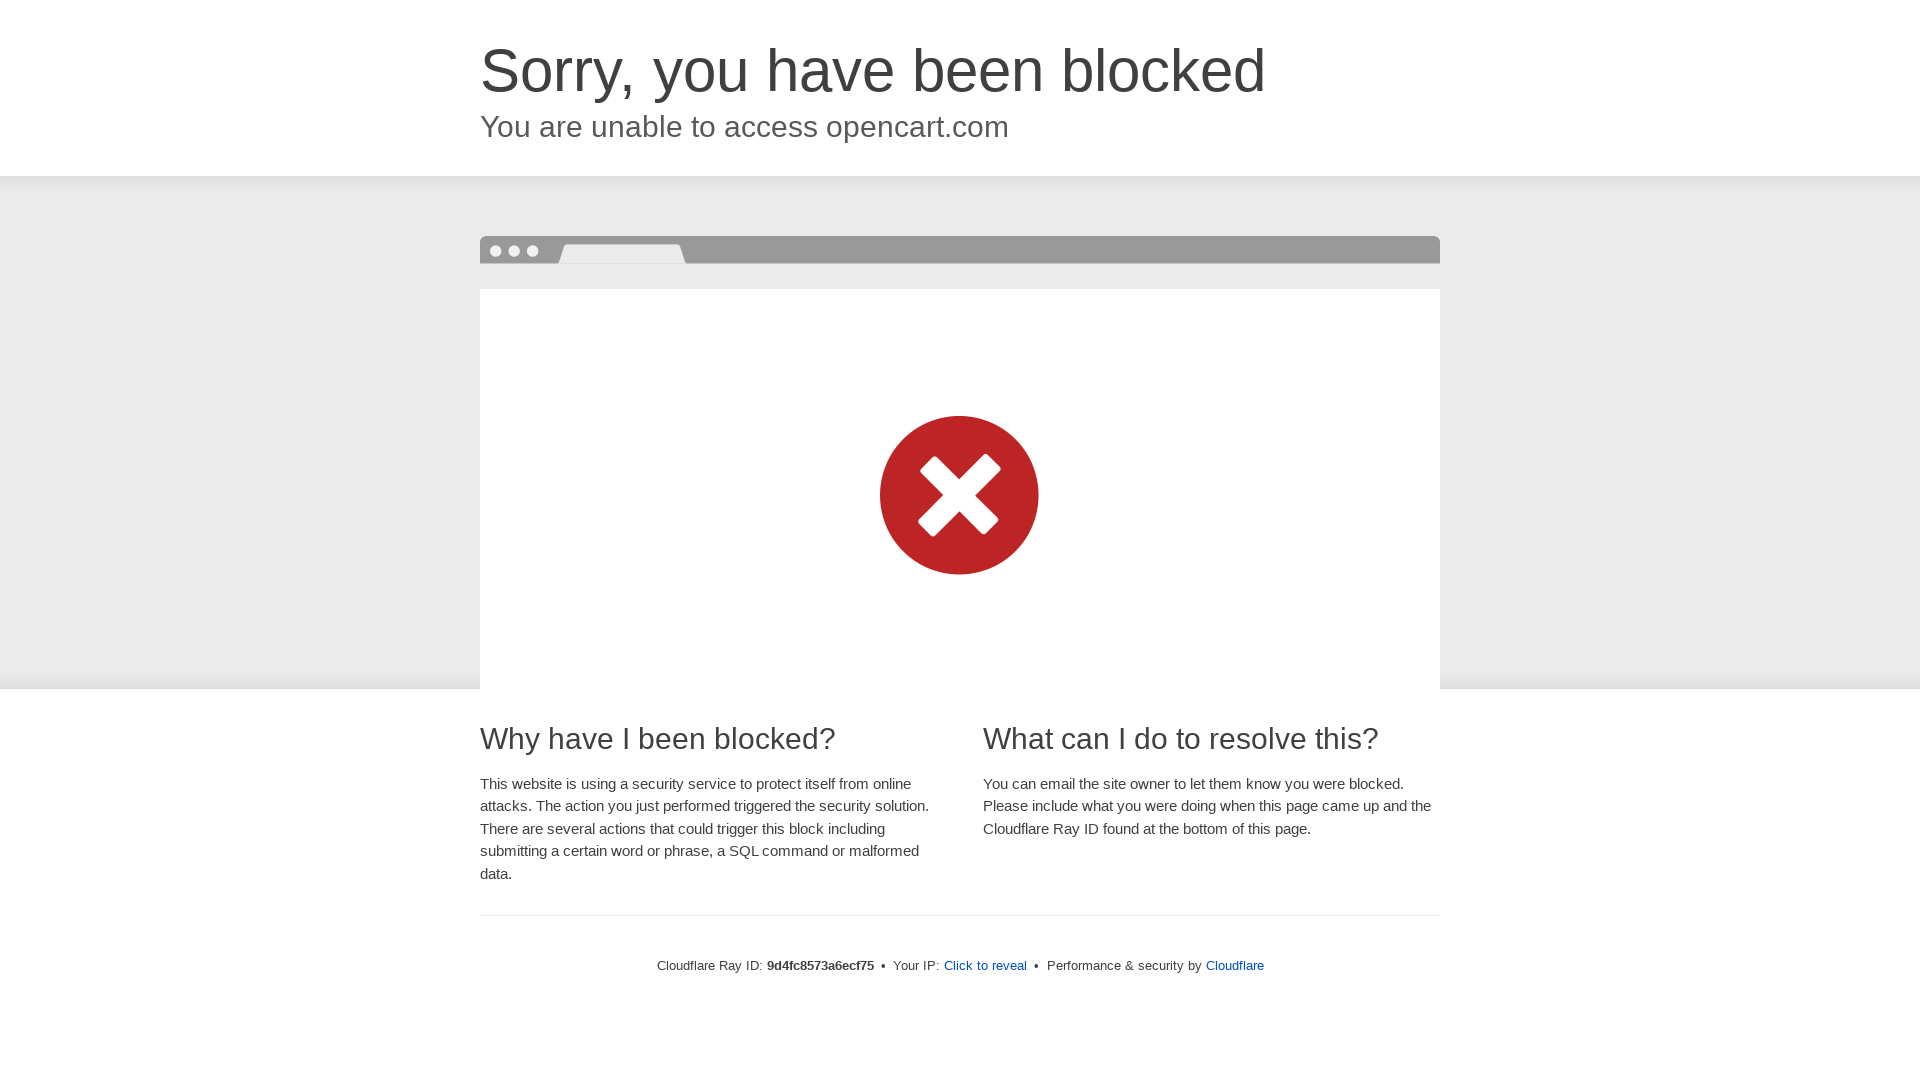

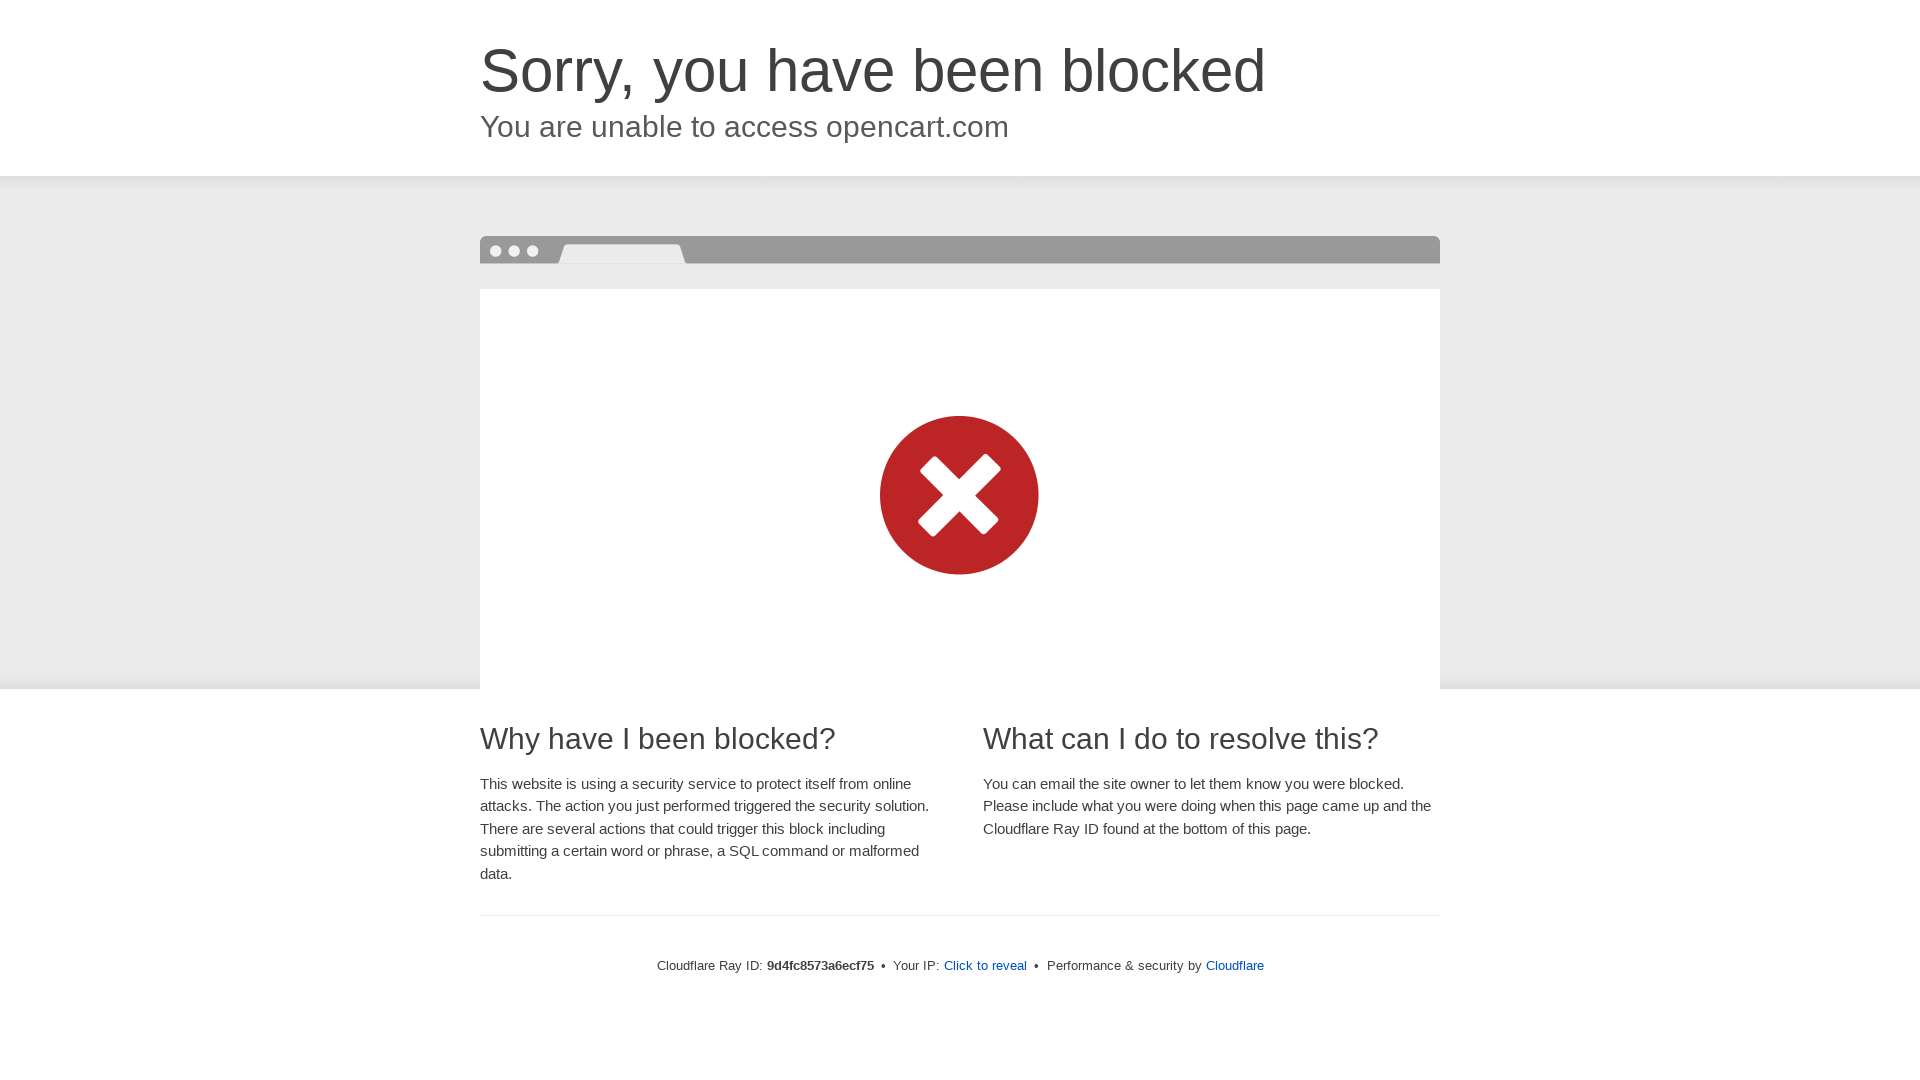